Tests dropdown handling on OrangeHRM trial signup page by selecting country options using different selection methods (by index, by value, and by visible text)

Starting URL: https://www.orangehrm.com/orangehrm-30-day-trial/

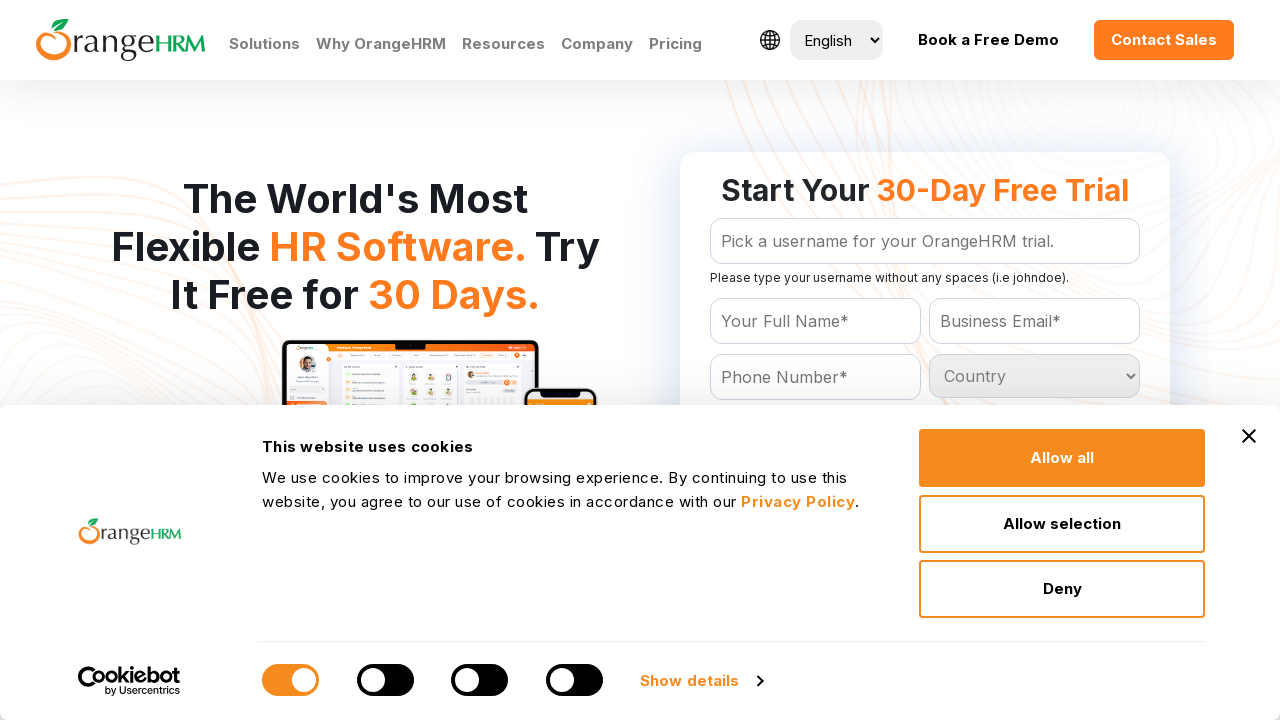

Waited for country dropdown to be available
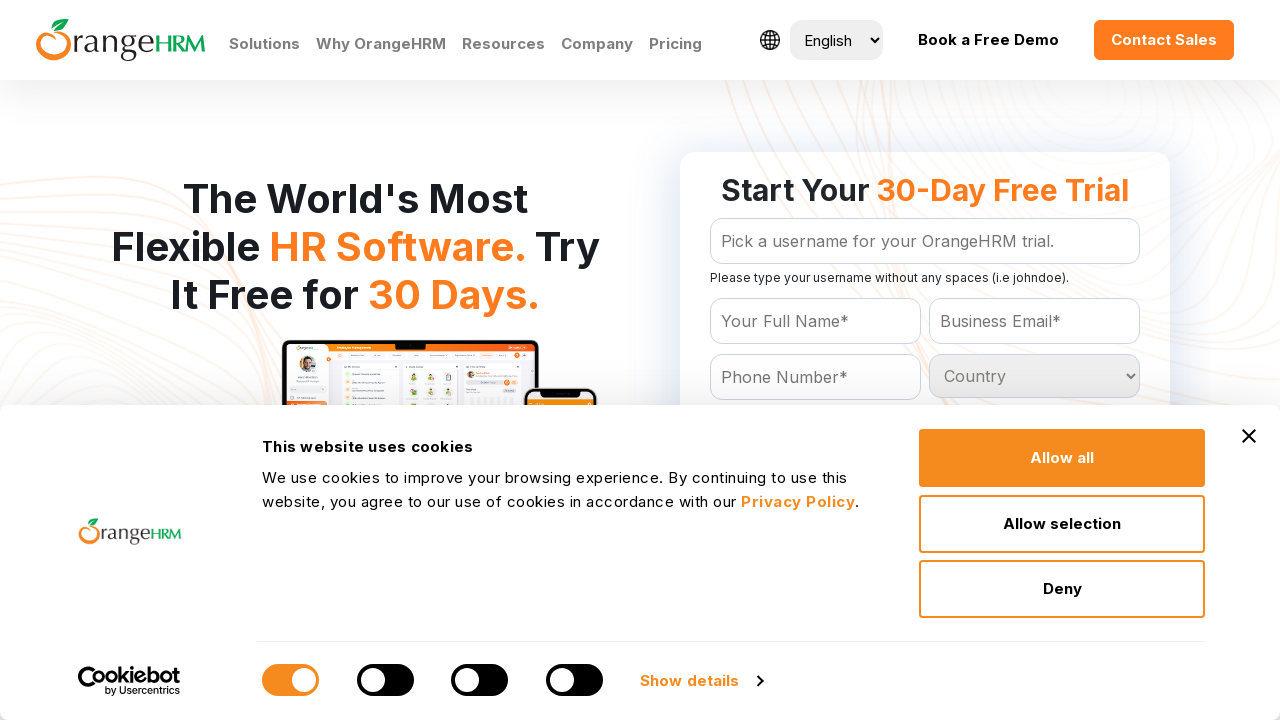

Selected country dropdown option by index 1 (second option) on #Form_getForm_Country
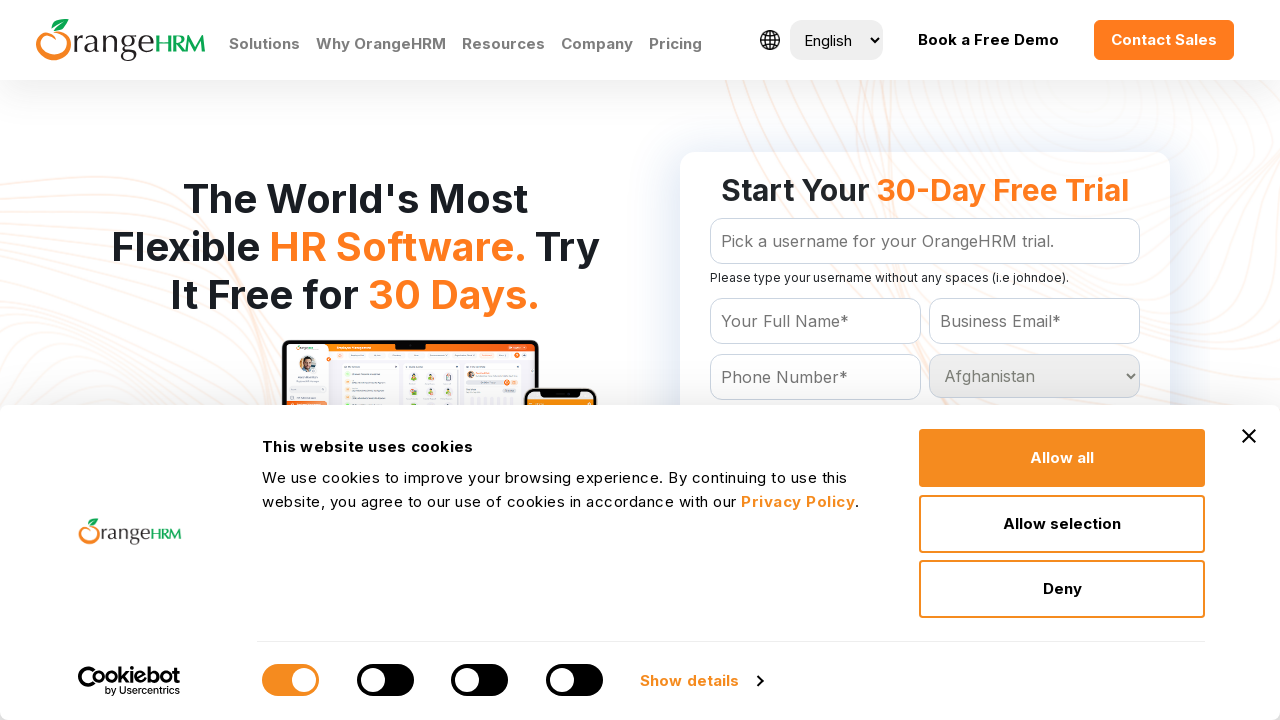

Selected country dropdown option by value 'India' on #Form_getForm_Country
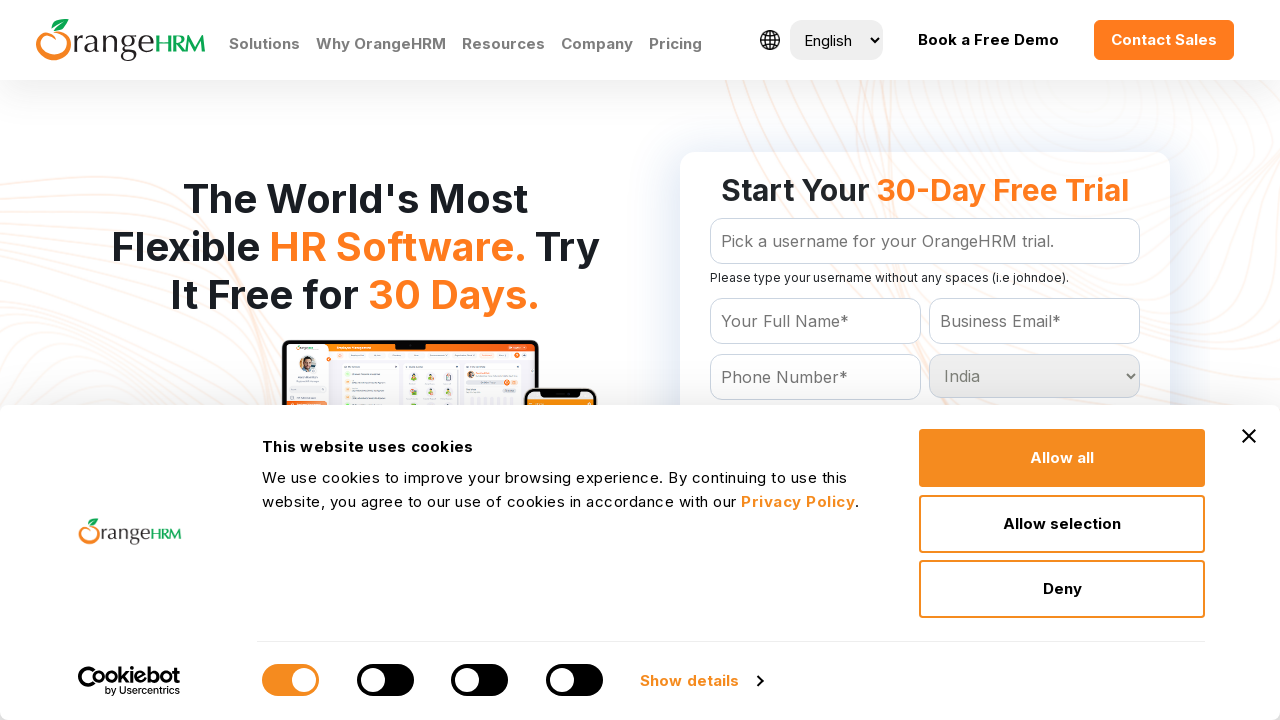

Selected country dropdown option by visible text 'Australia' on #Form_getForm_Country
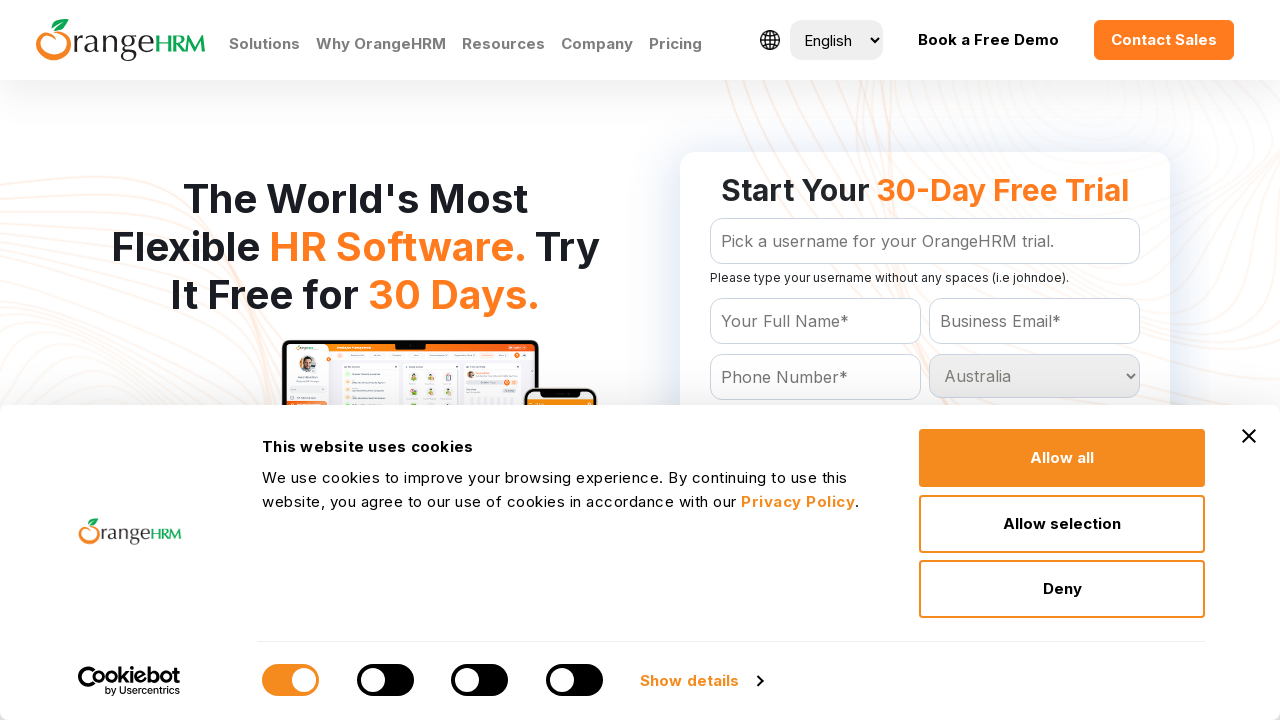

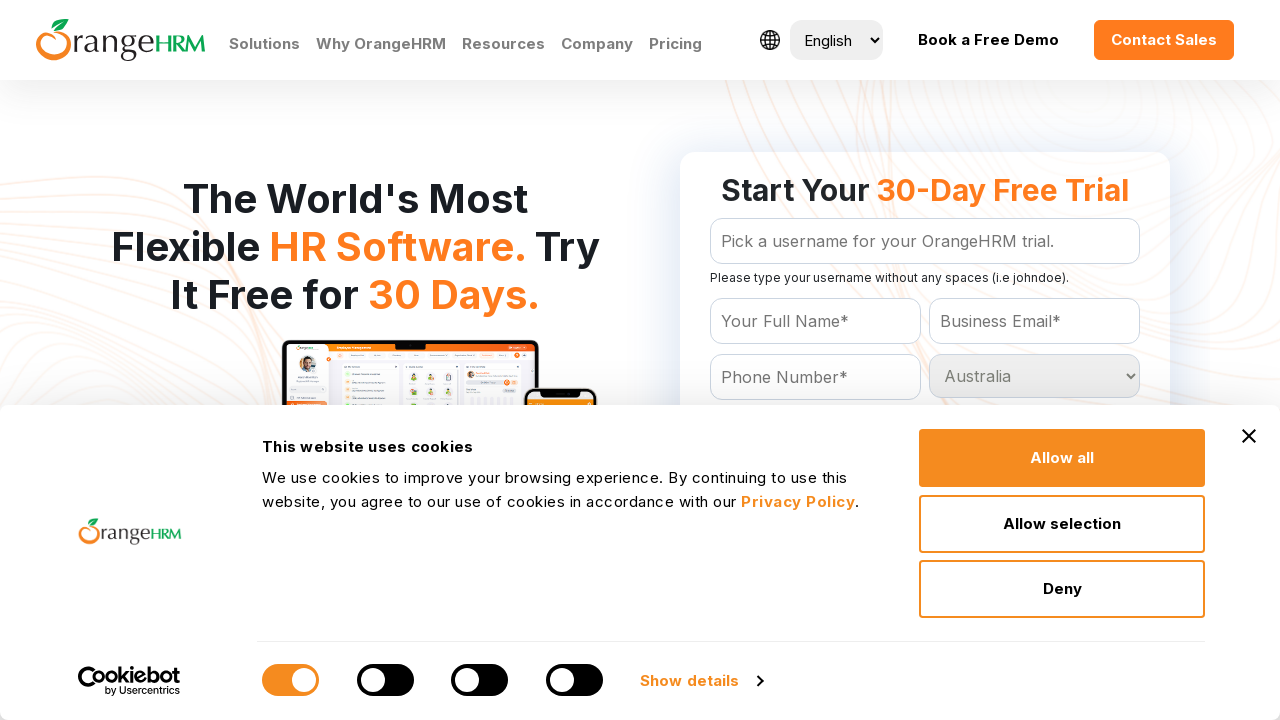